Searches for bags on AJIO website, filters by Men's Fashion Bags category, and verifies that product listings are displayed with brand and product information

Starting URL: https://www.ajio.com/

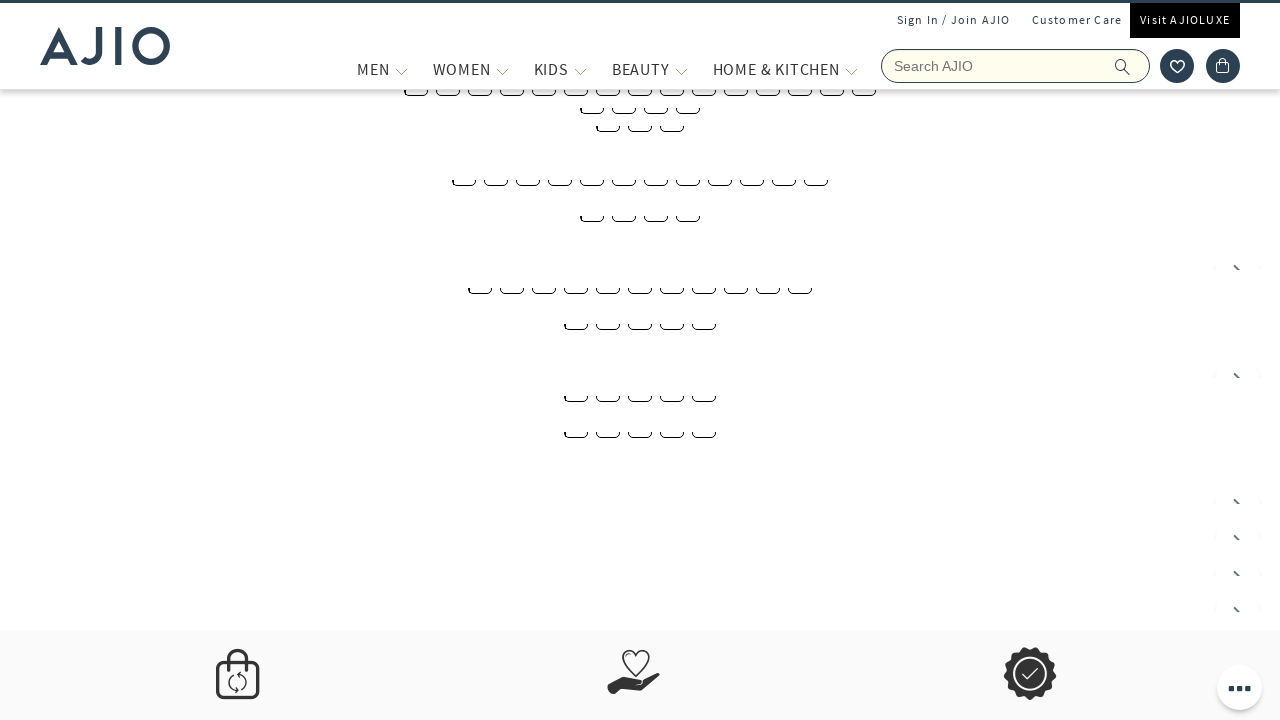

Filled search field with 'bags' on input[name='searchVal']
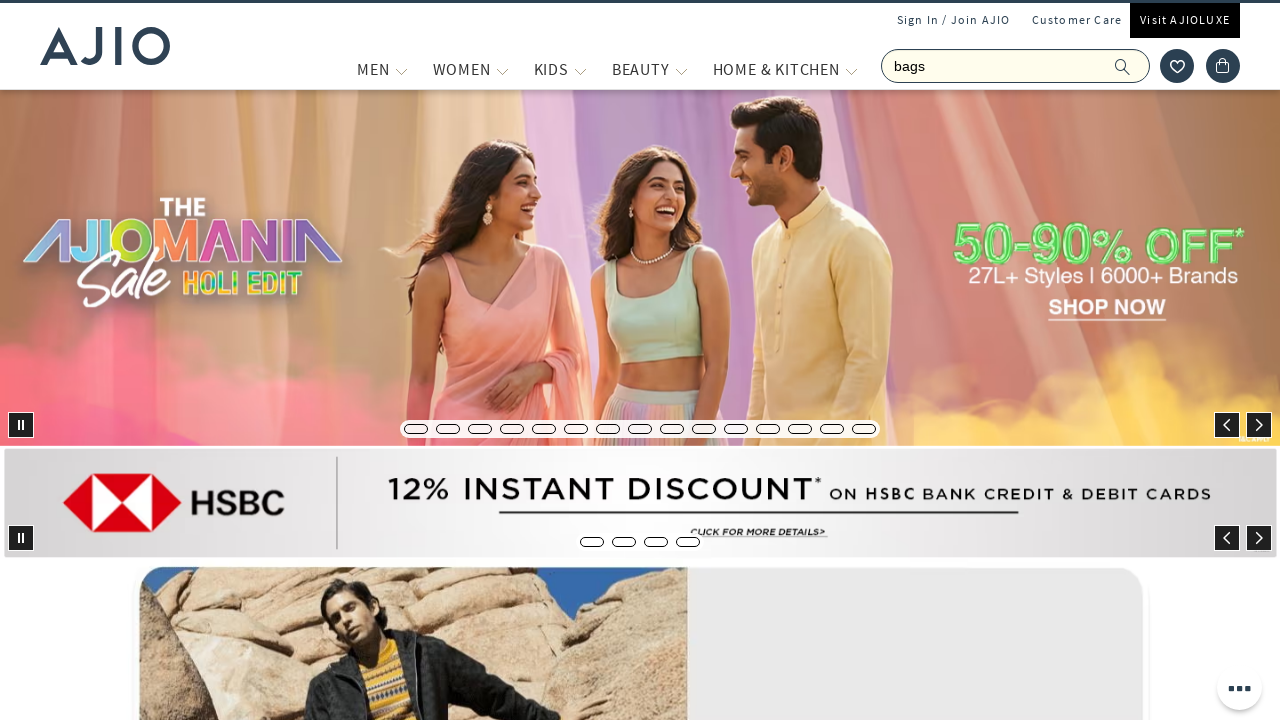

Pressed Enter to search for bags on input[name='searchVal']
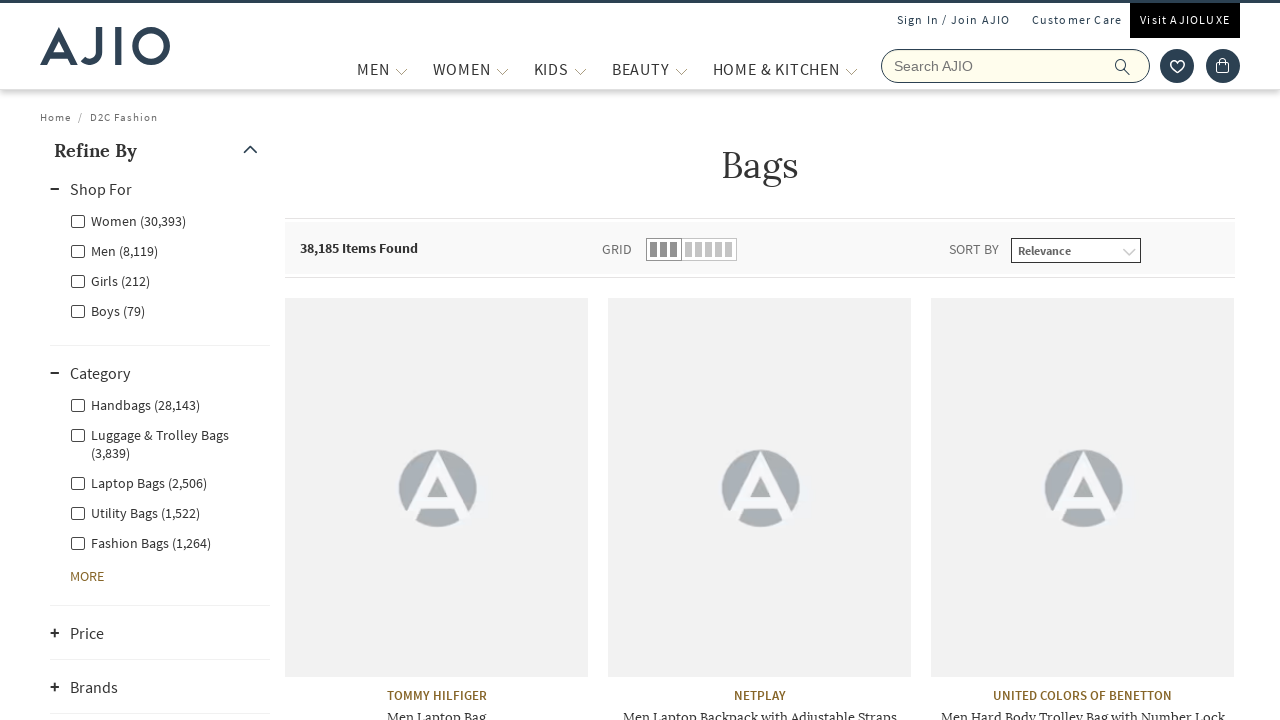

Waited for search results to load
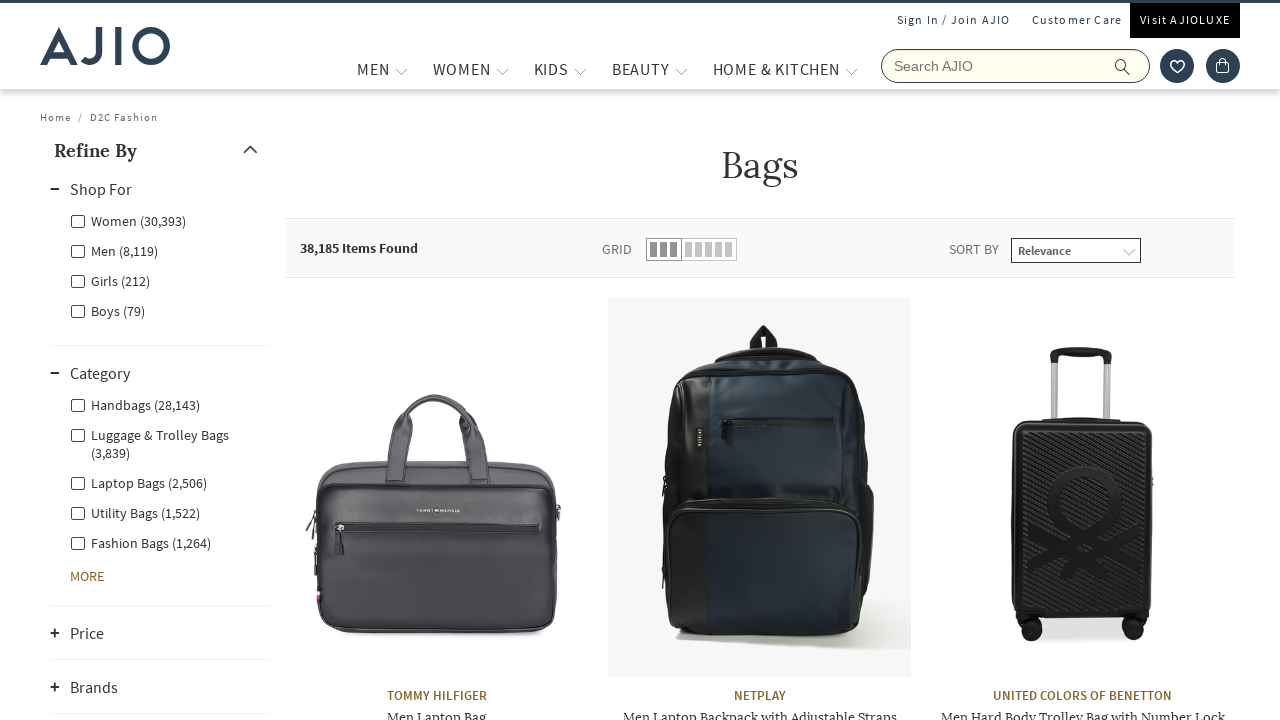

Clicked Men category filter at (114, 250) on xpath=//input[@id='Men']//following-sibling::label
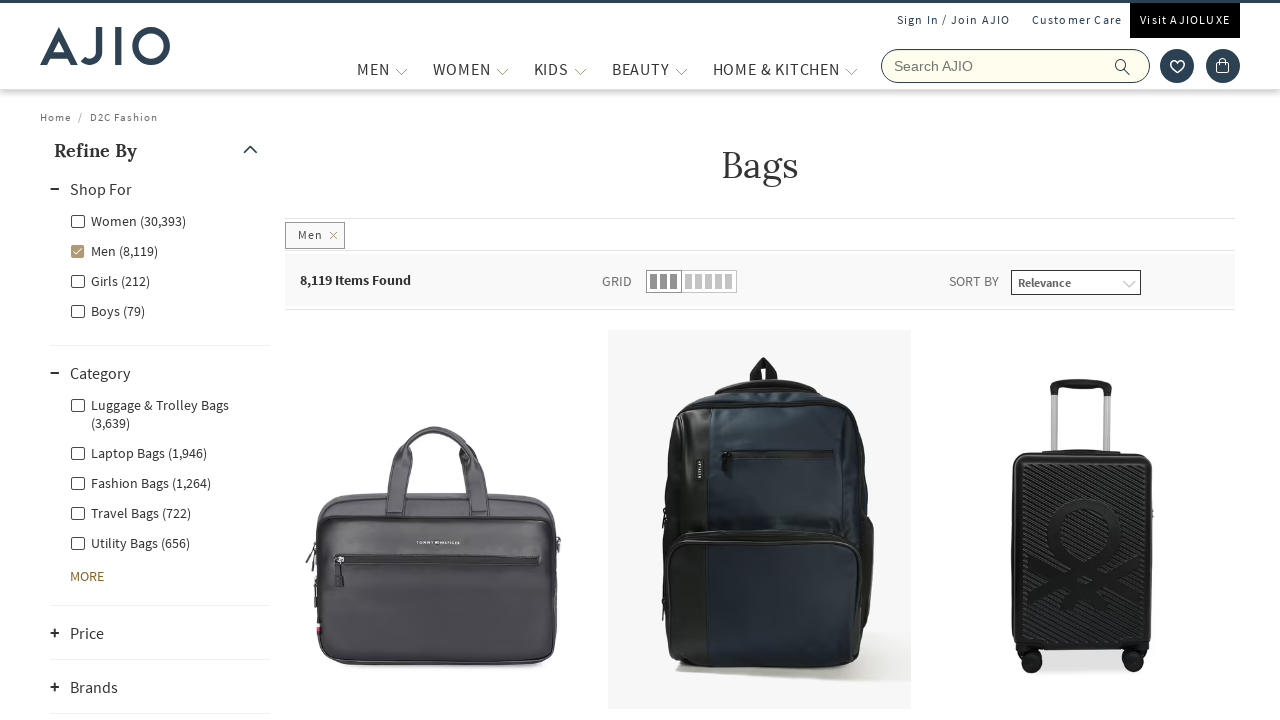

Waited for Men category filter to apply
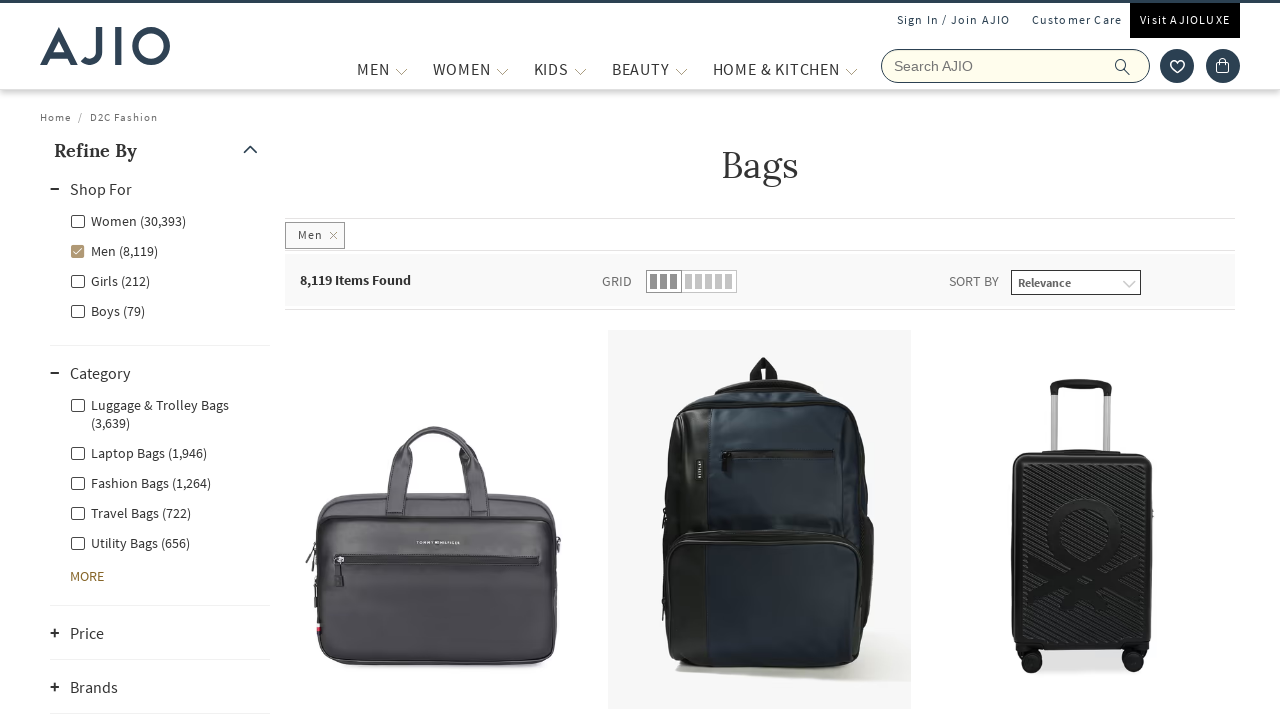

Clicked Men - Fashion Bags subcategory filter at (140, 482) on xpath=//label[@for = 'Men - Fashion Bags']
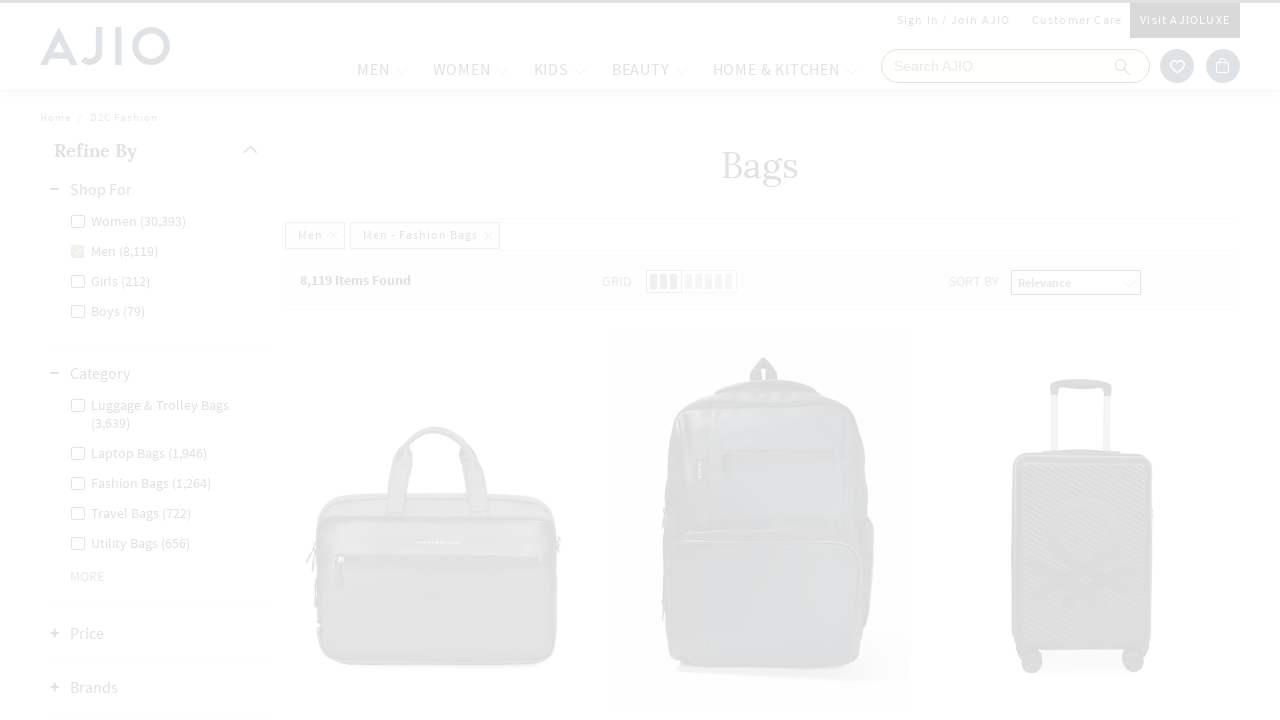

Waited for Fashion Bags filter to apply
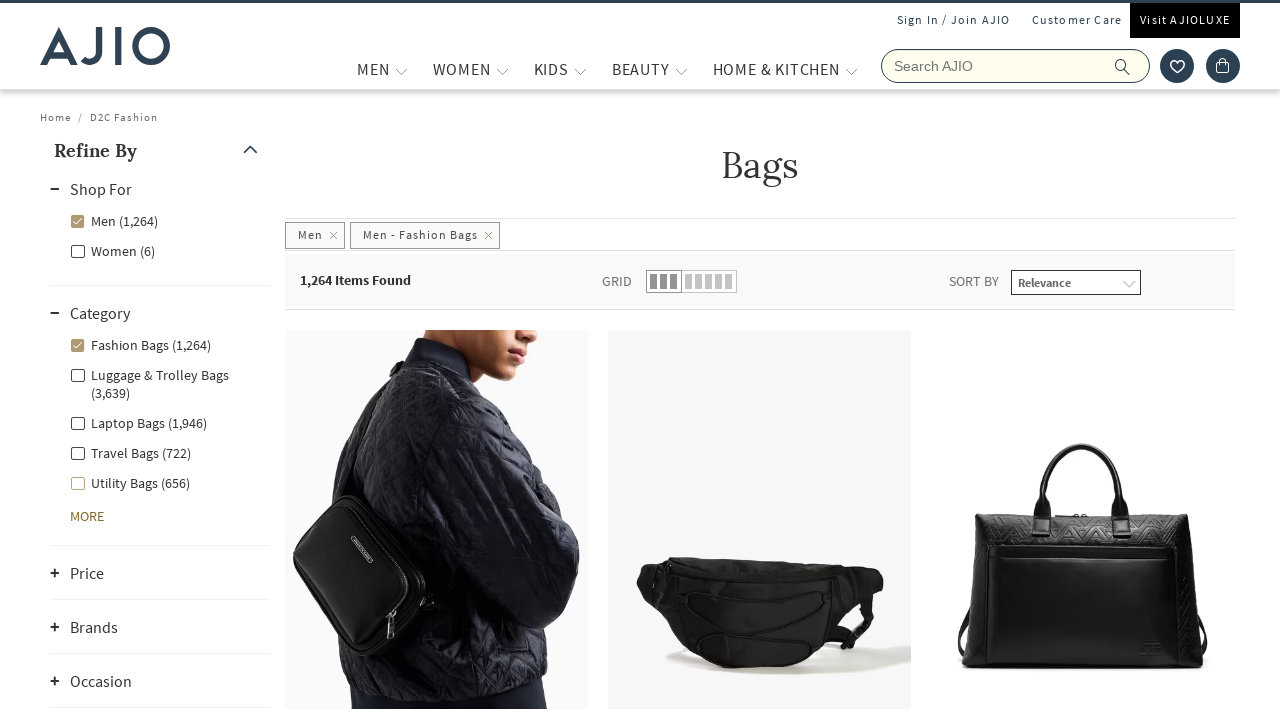

Verified product listings are displayed
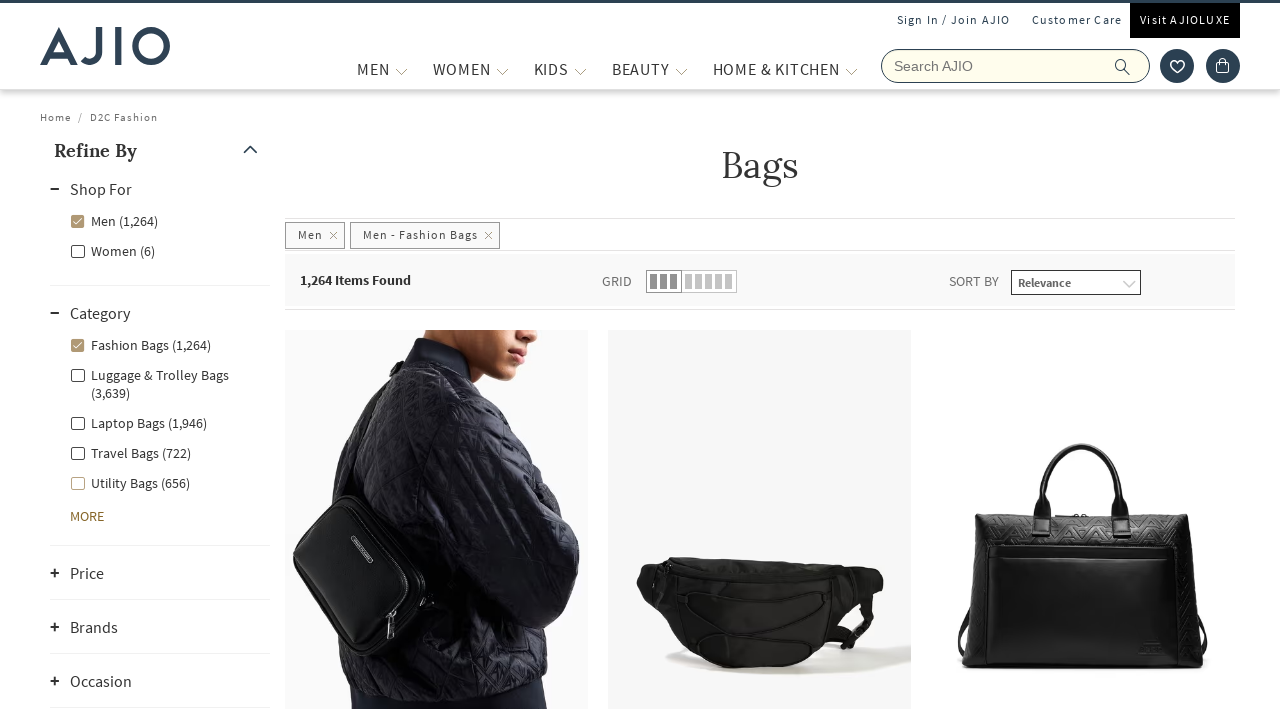

Verified brand names are displayed on product listings
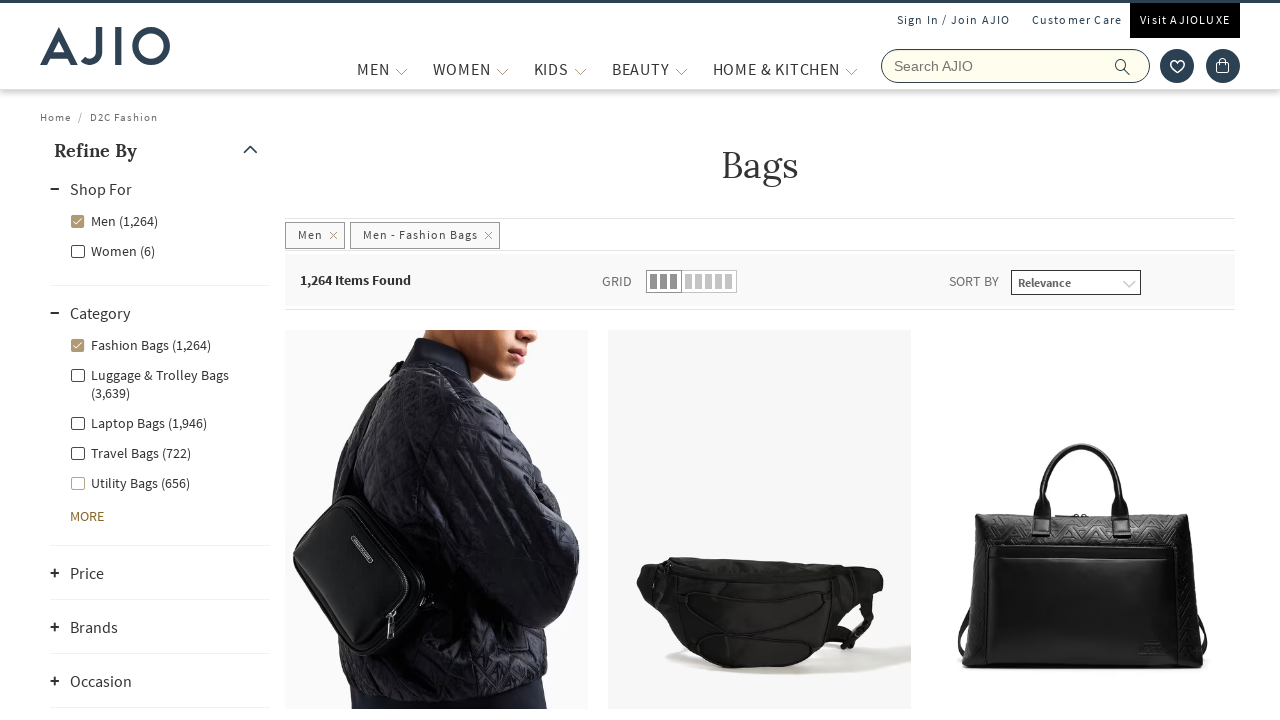

Verified product names are displayed on product listings
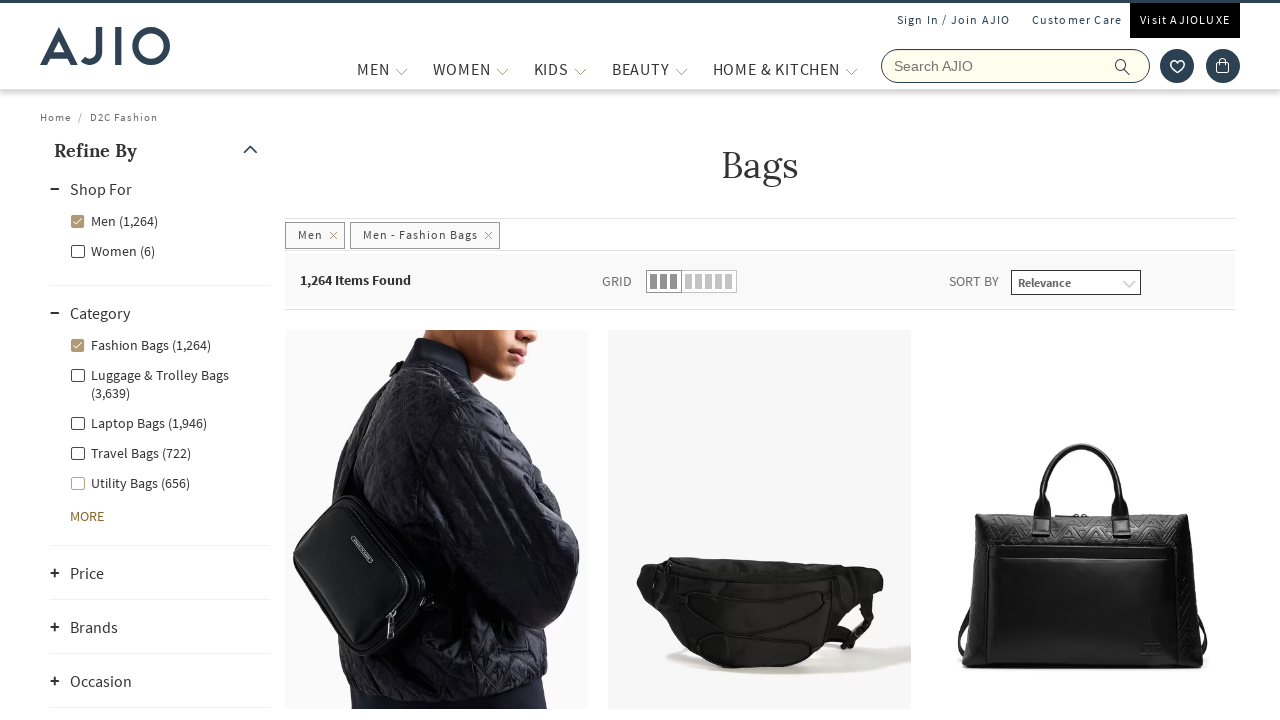

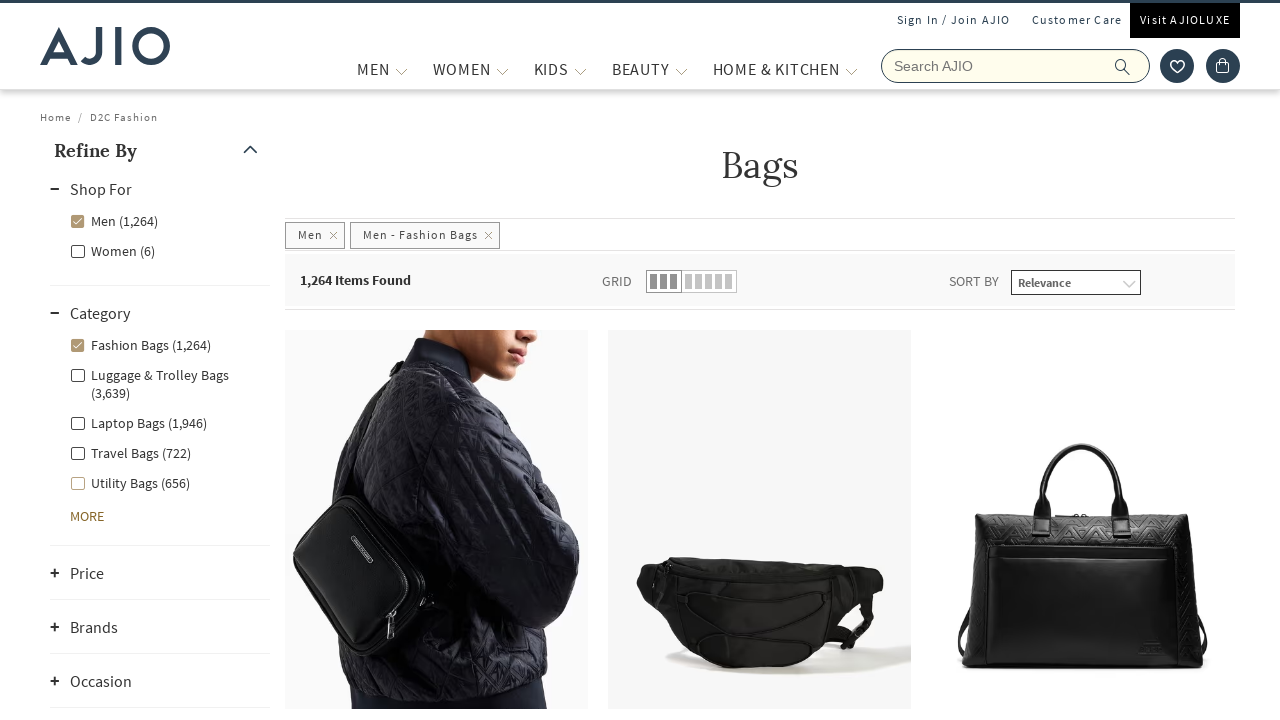